Tests click-and-hold functionality on a canvas element by drawing a circular pattern using mouse movements while holding the mouse button down.

Starting URL: https://bonigarcia.dev/selenium-webdriver-java/draw-in-canvas.html

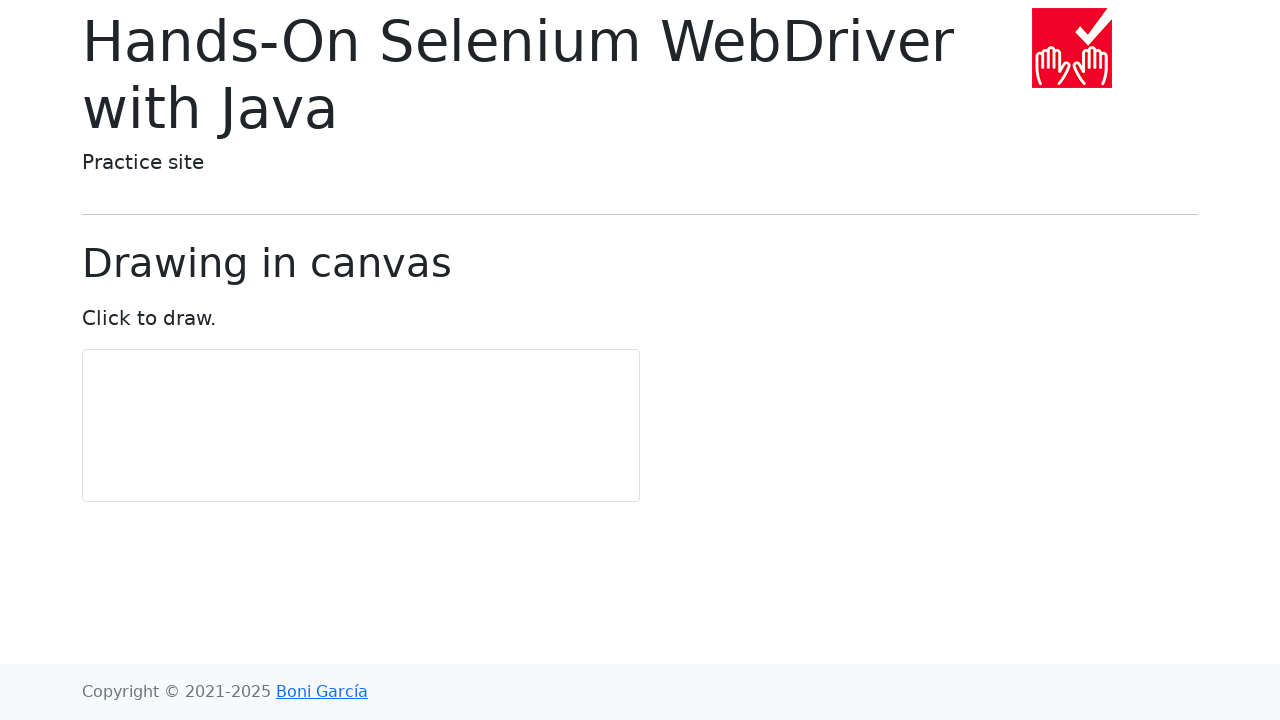

Navigated to canvas drawing page
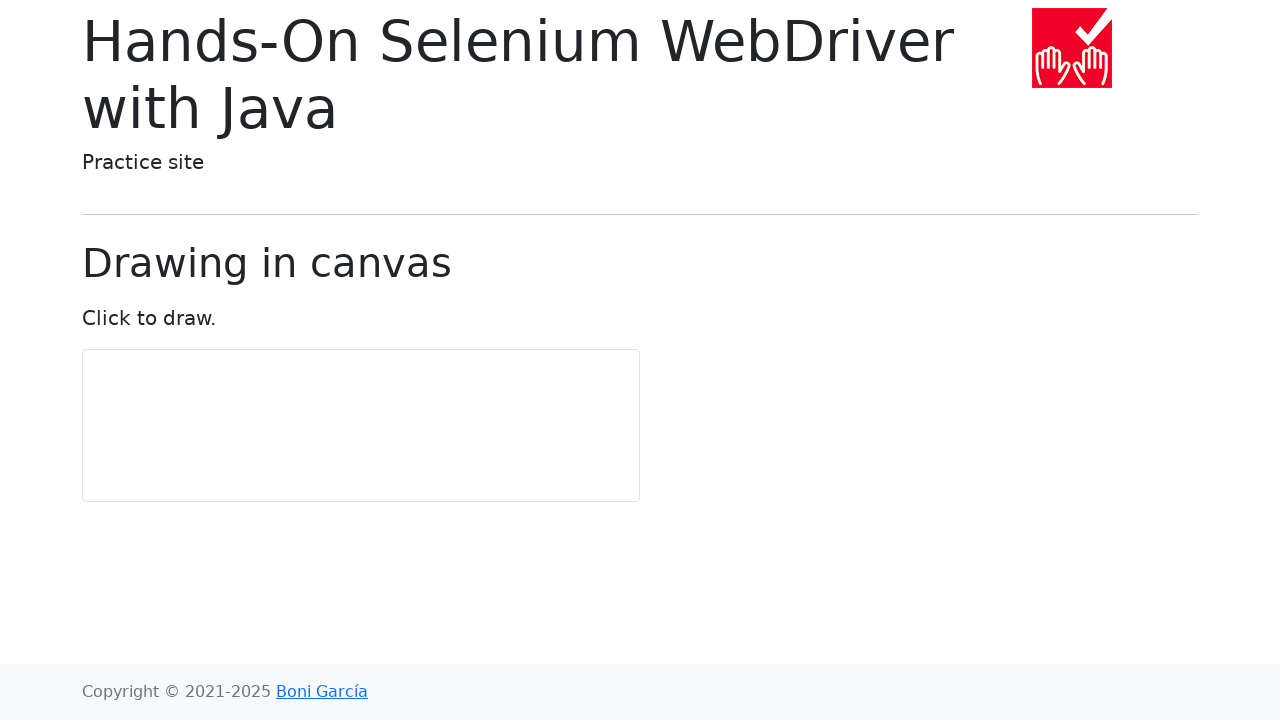

Located canvas element
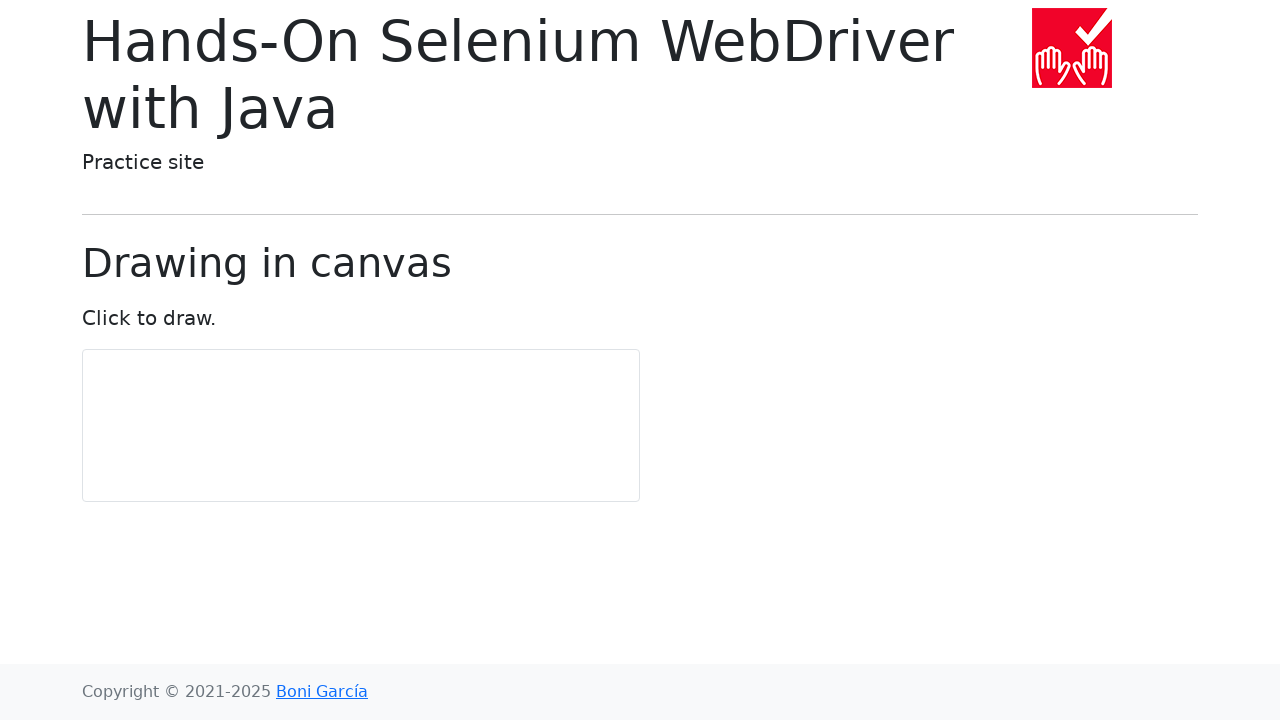

Retrieved canvas bounding box
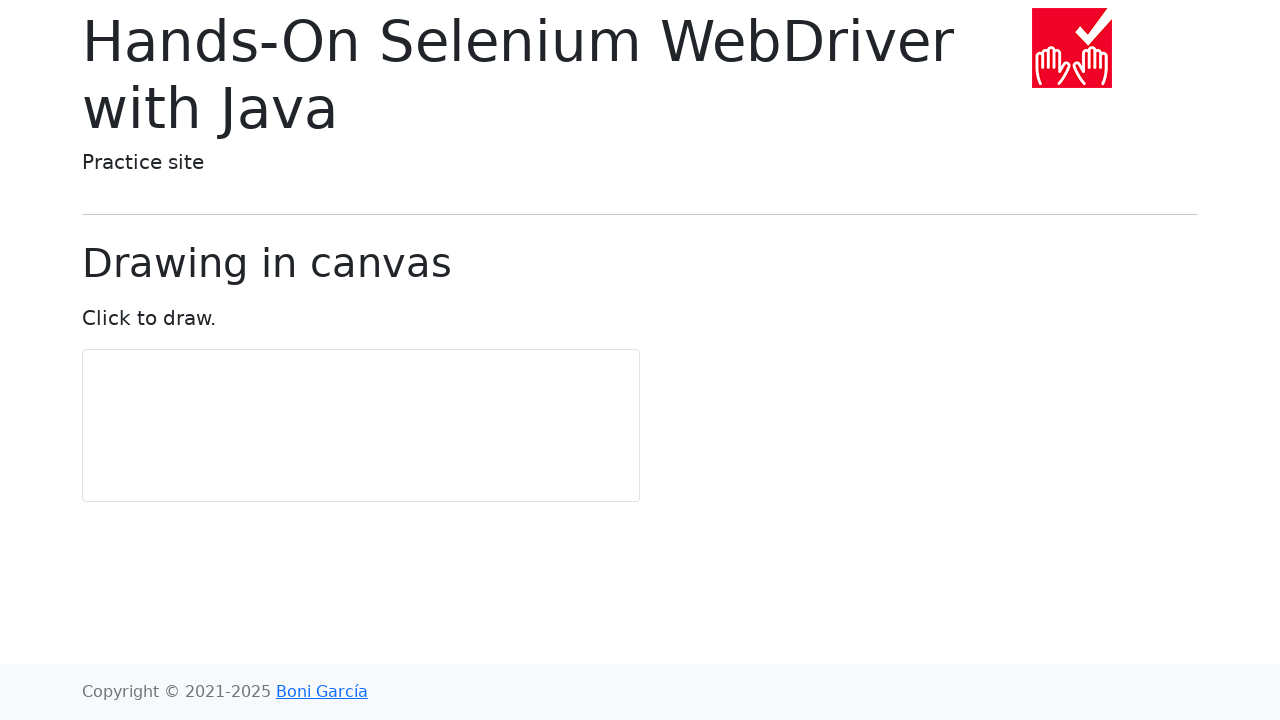

Moved mouse to center of canvas at (361, 426)
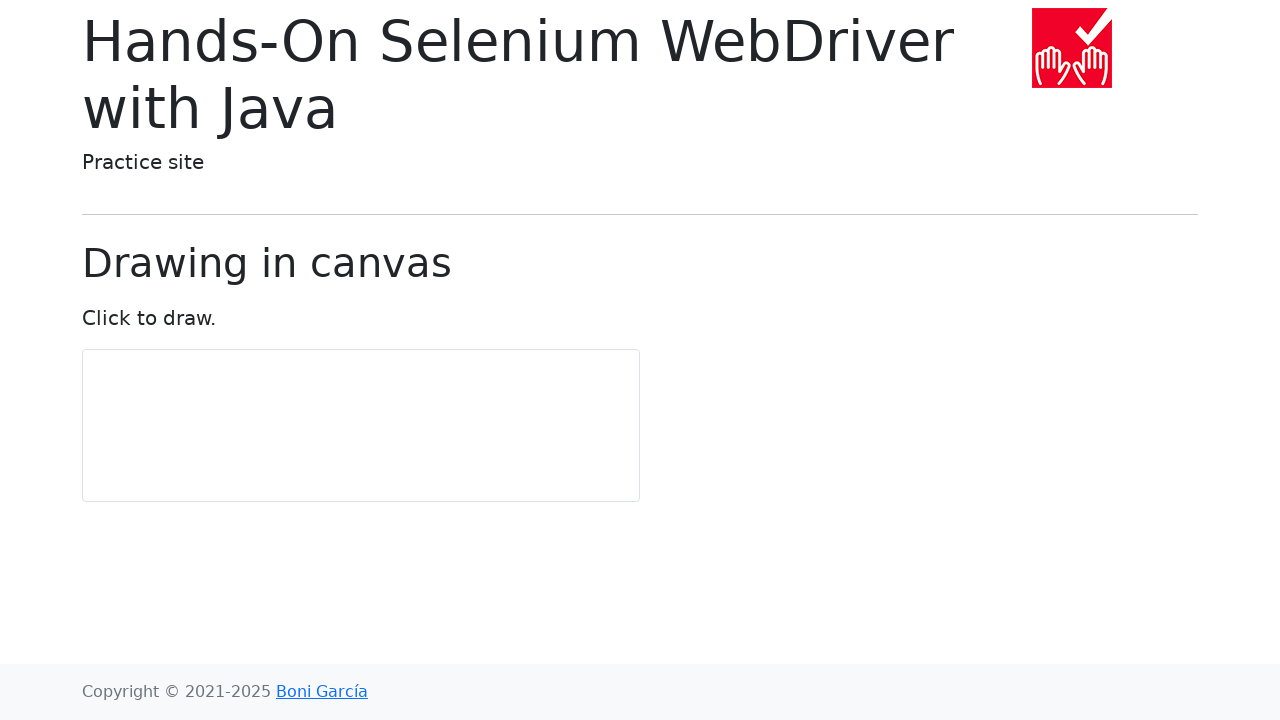

Pressed mouse button down to start click-and-hold at (361, 426)
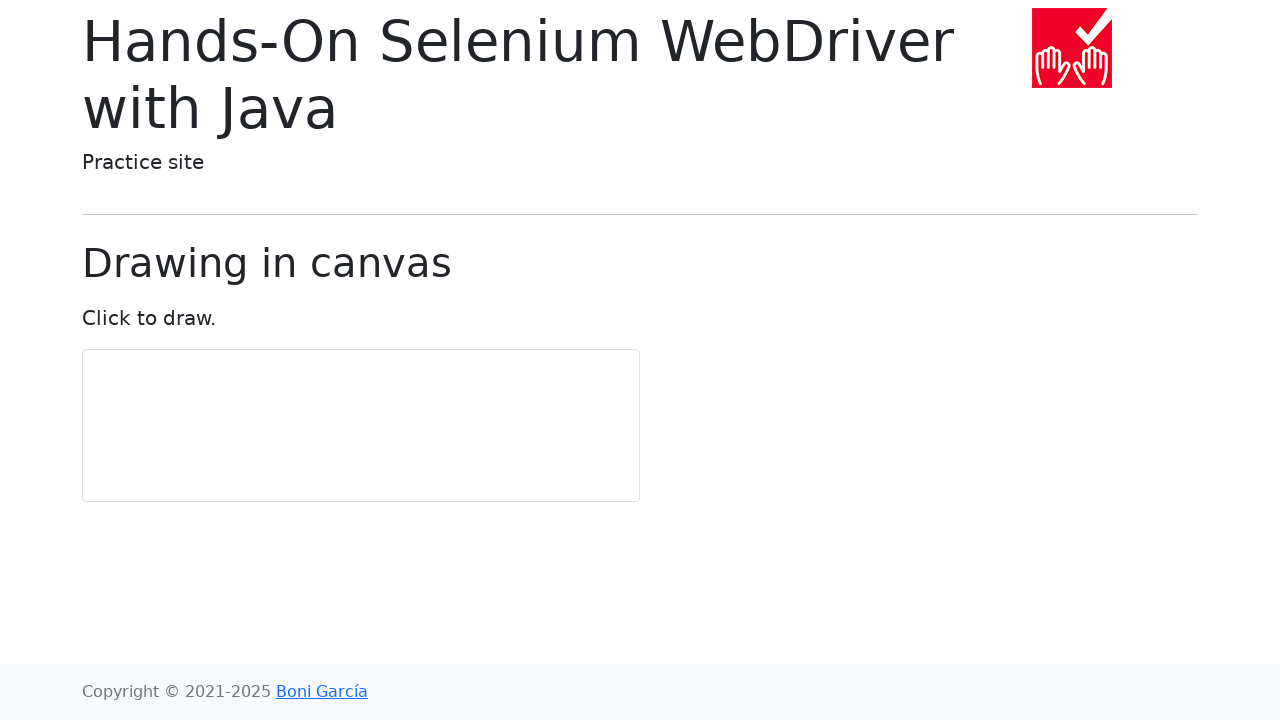

Drew circular pattern point 1 of 11 at (361, 456)
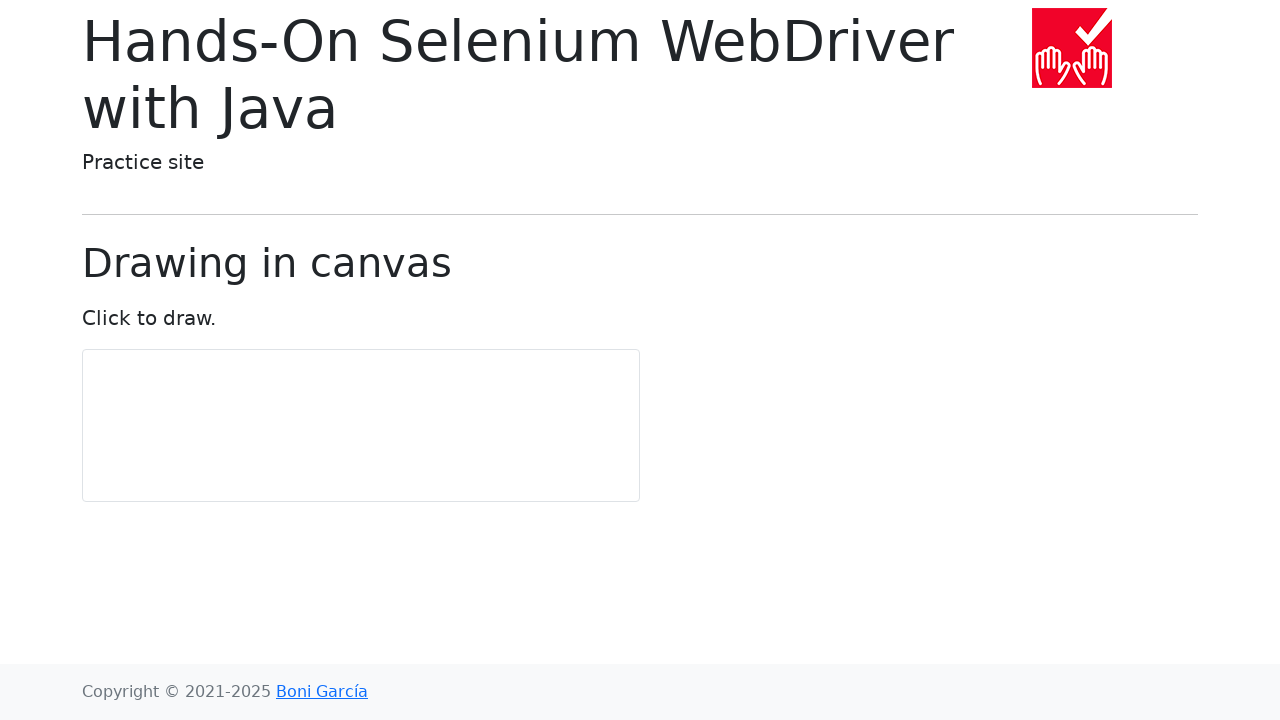

Drew circular pattern point 2 of 11 at (379, 480)
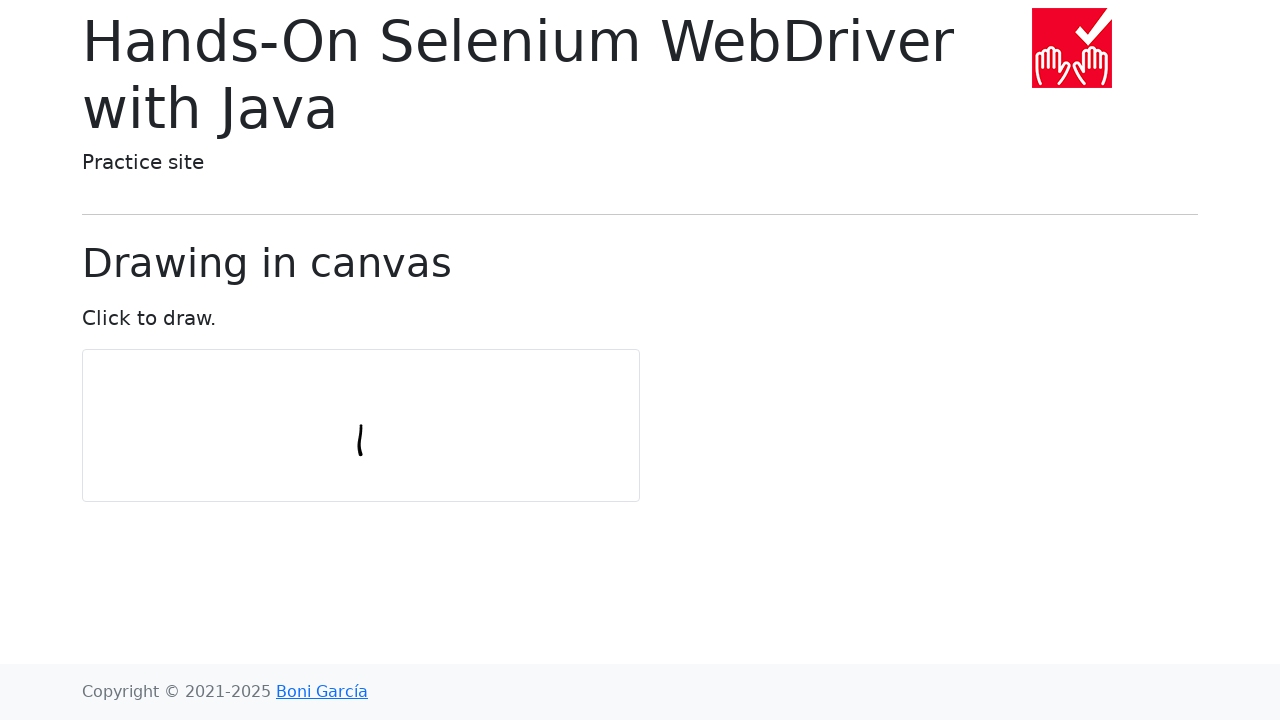

Drew circular pattern point 3 of 11 at (407, 489)
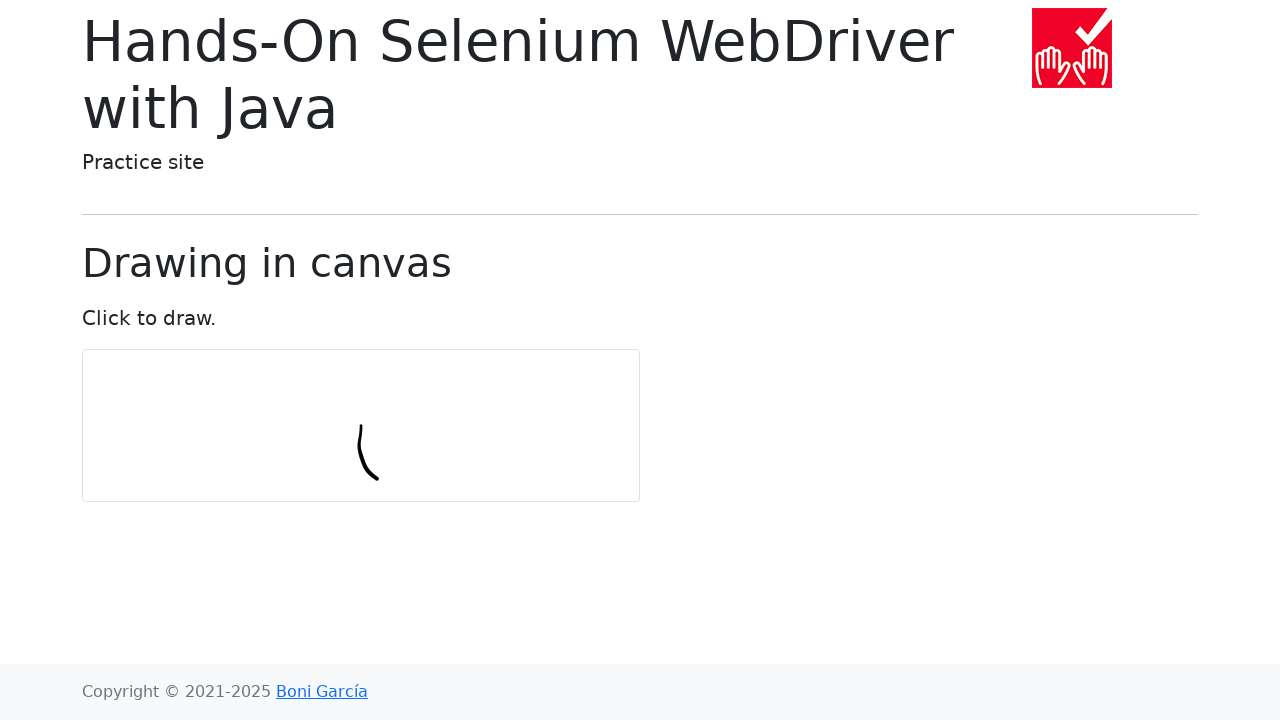

Drew circular pattern point 4 of 11 at (436, 480)
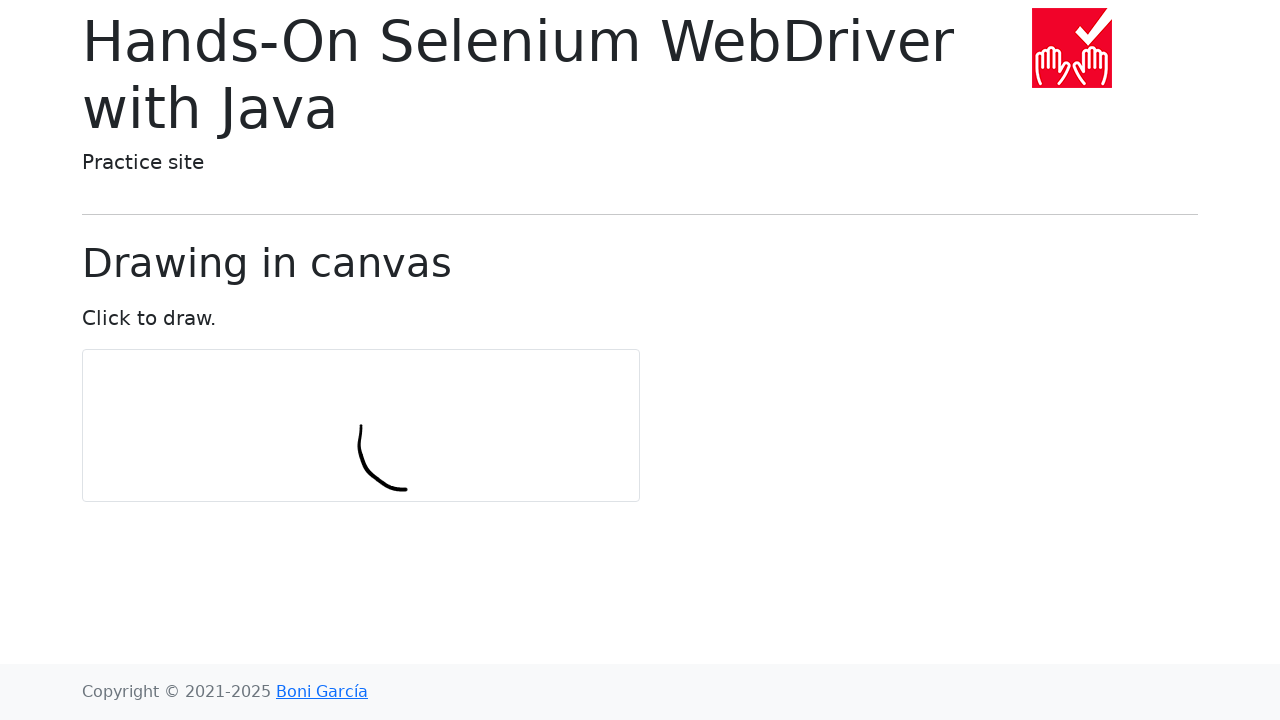

Drew circular pattern point 5 of 11 at (453, 456)
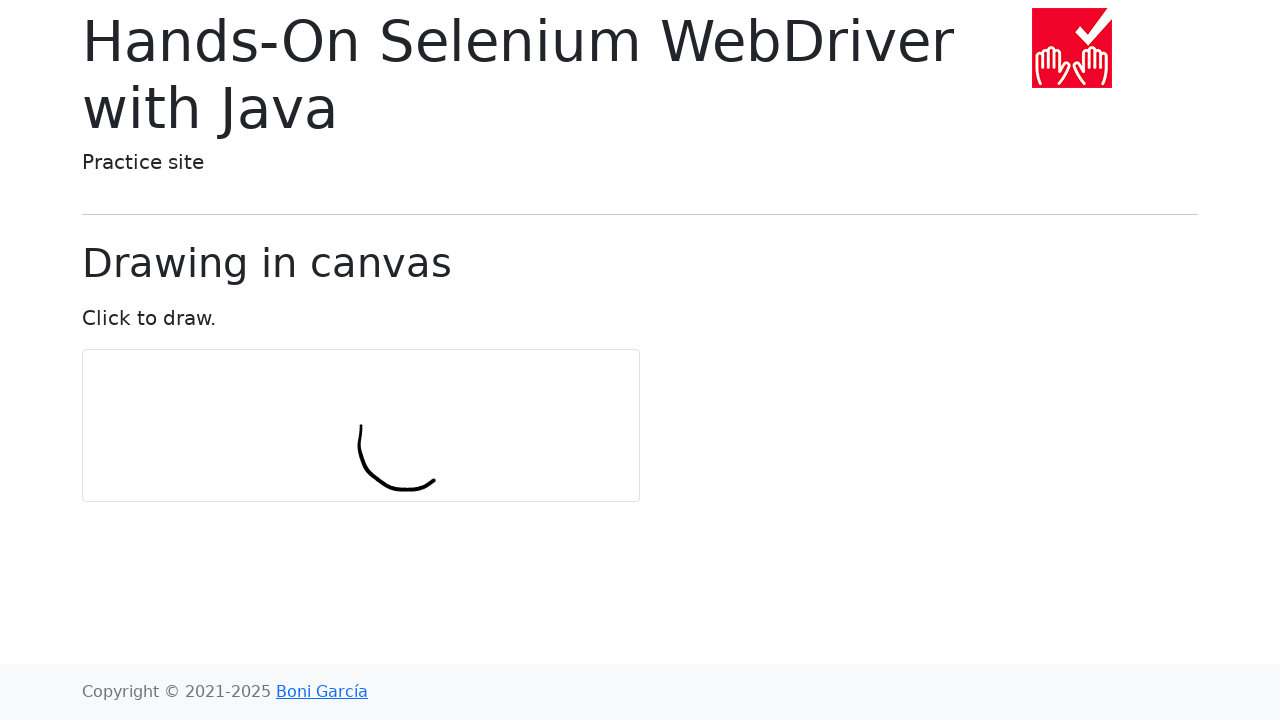

Drew circular pattern point 6 of 11 at (453, 426)
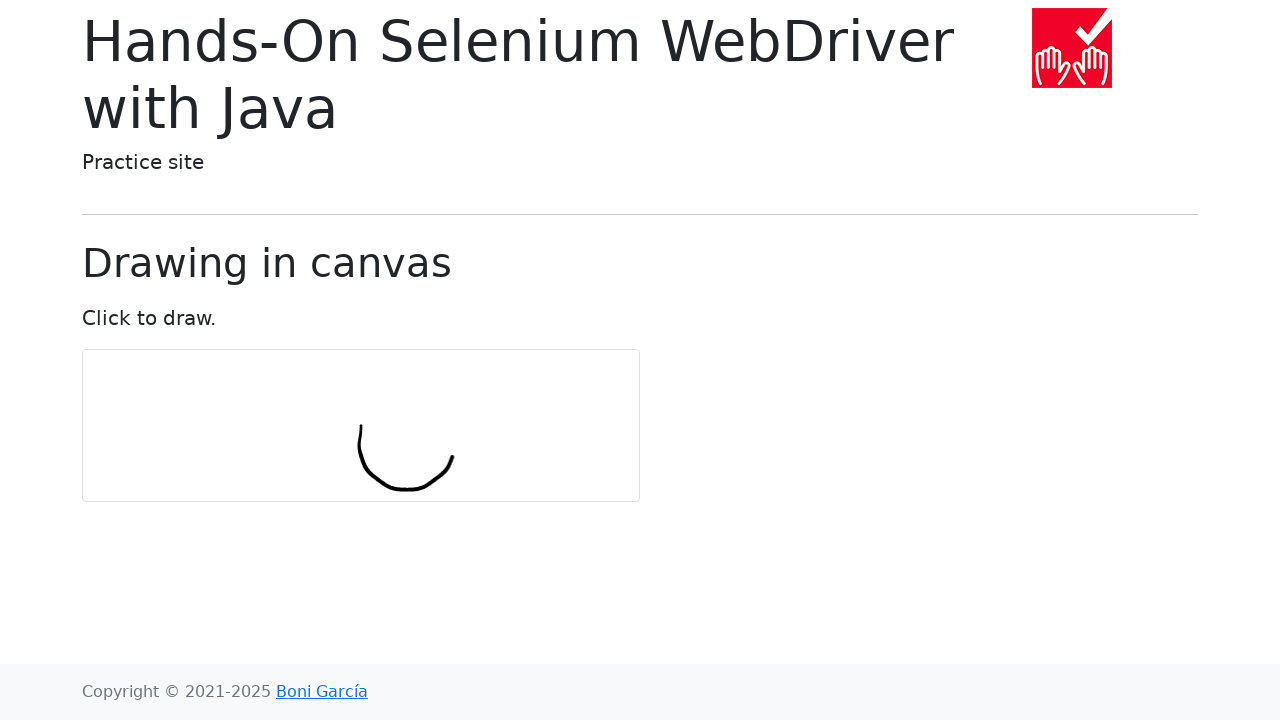

Drew circular pattern point 7 of 11 at (436, 401)
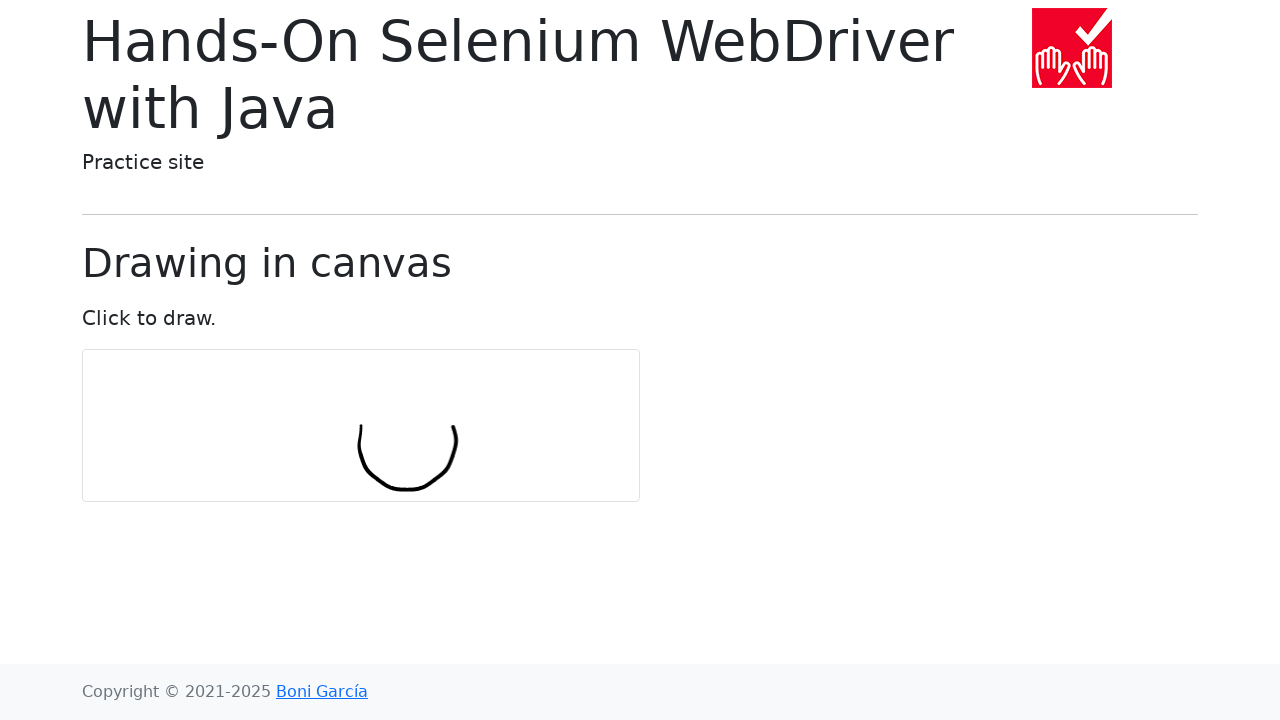

Drew circular pattern point 8 of 11 at (407, 392)
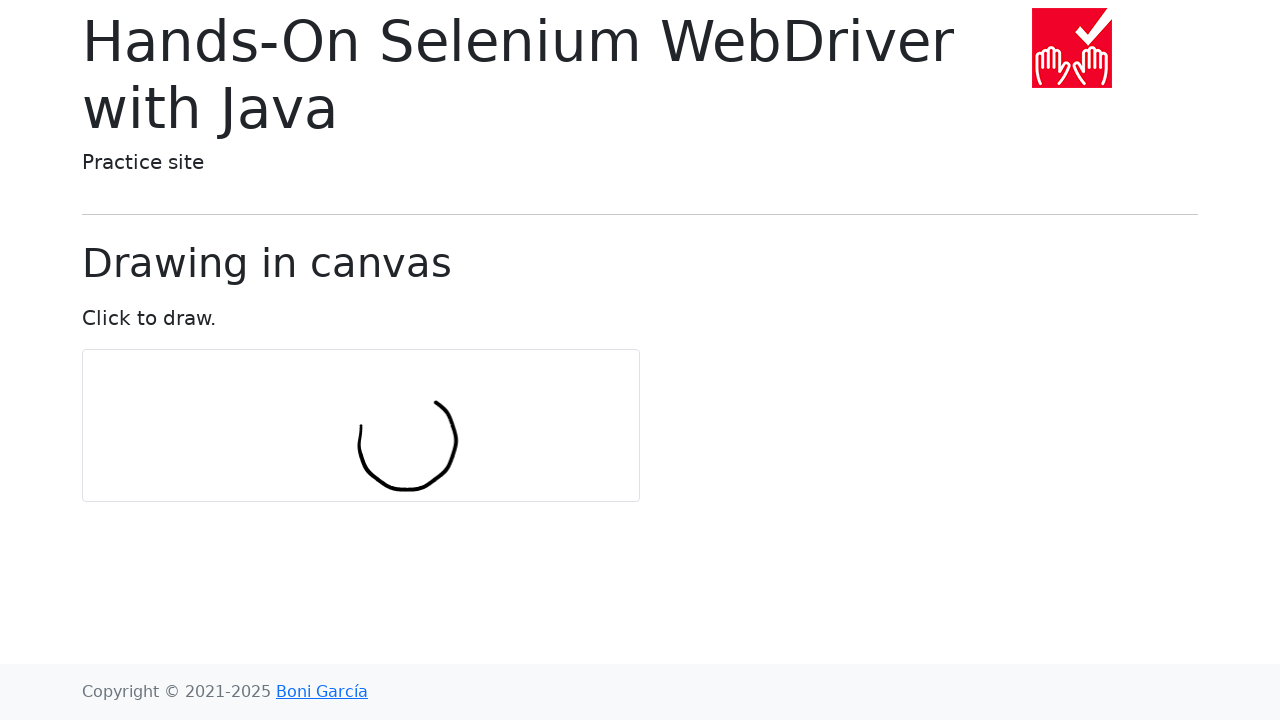

Drew circular pattern point 9 of 11 at (379, 401)
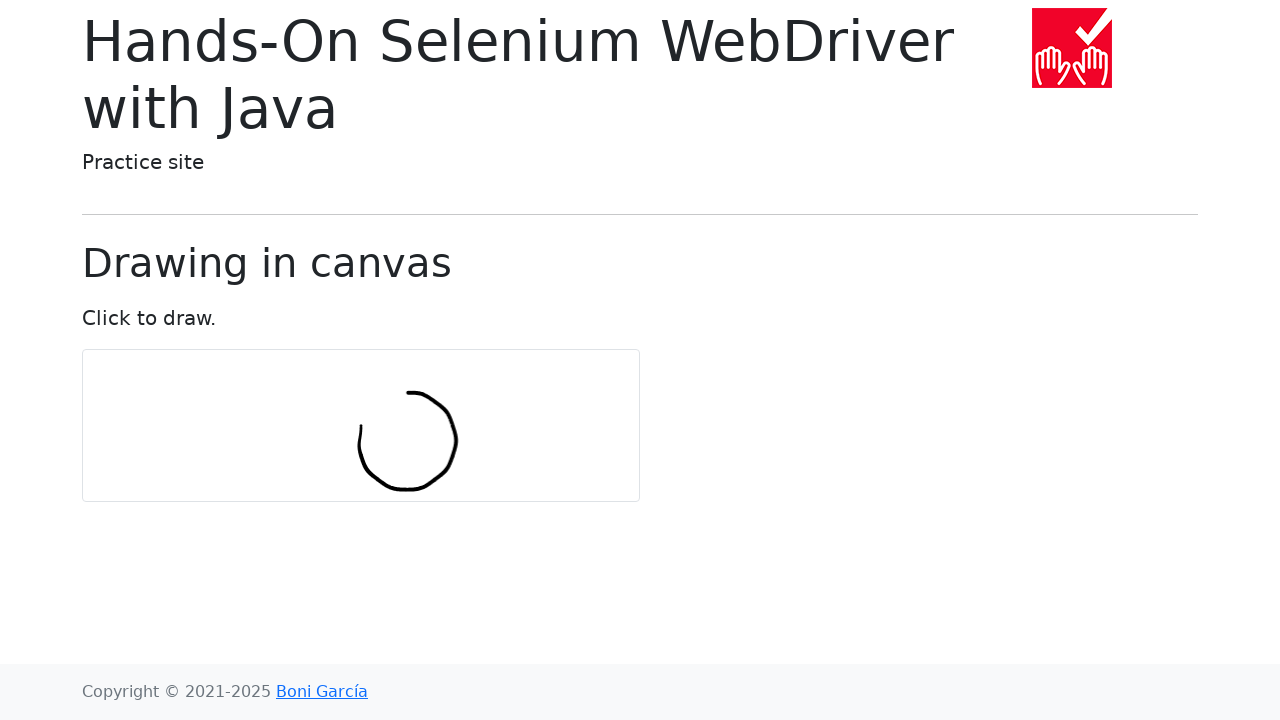

Drew circular pattern point 10 of 11 at (361, 426)
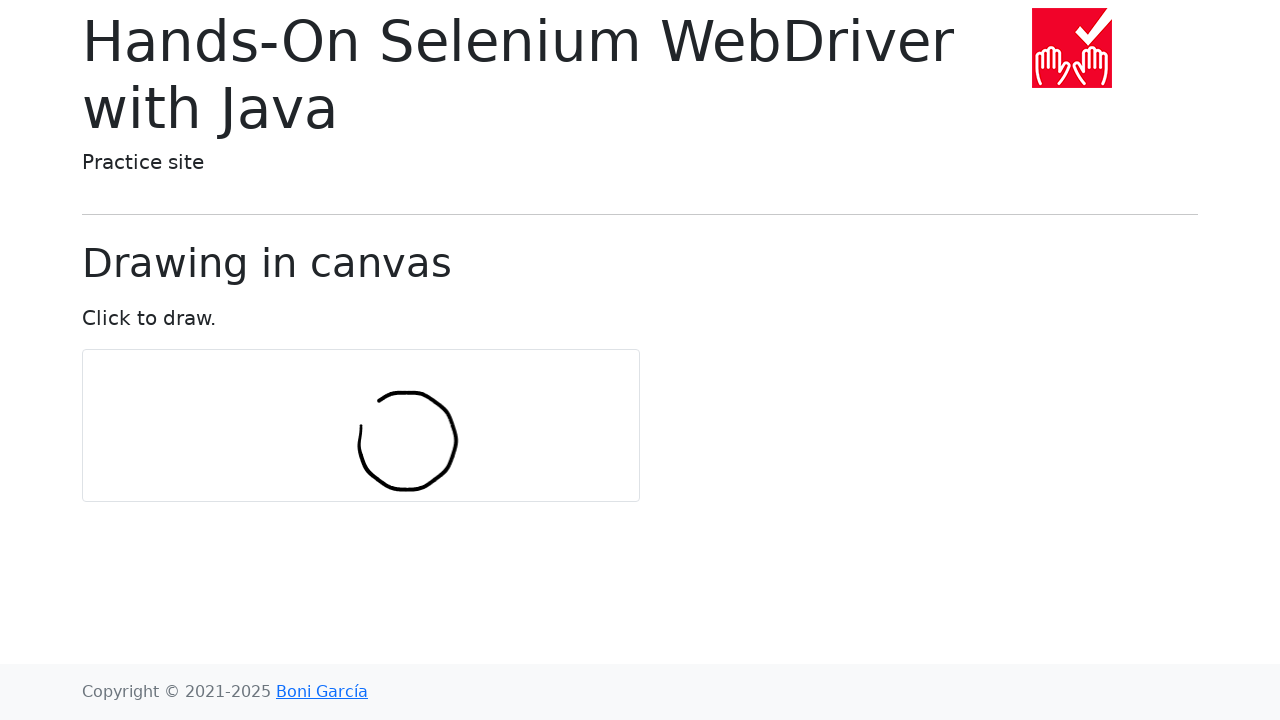

Drew circular pattern point 11 of 11 at (361, 456)
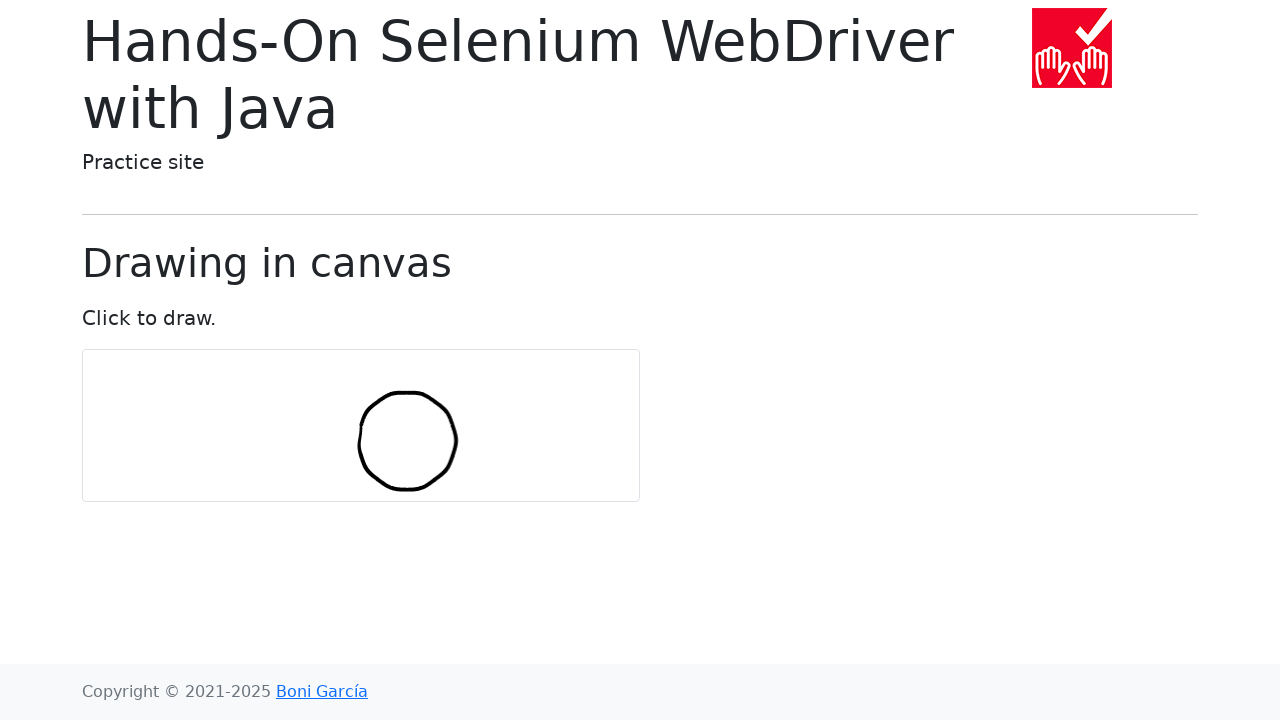

Released mouse button to complete click-and-hold drawing at (361, 456)
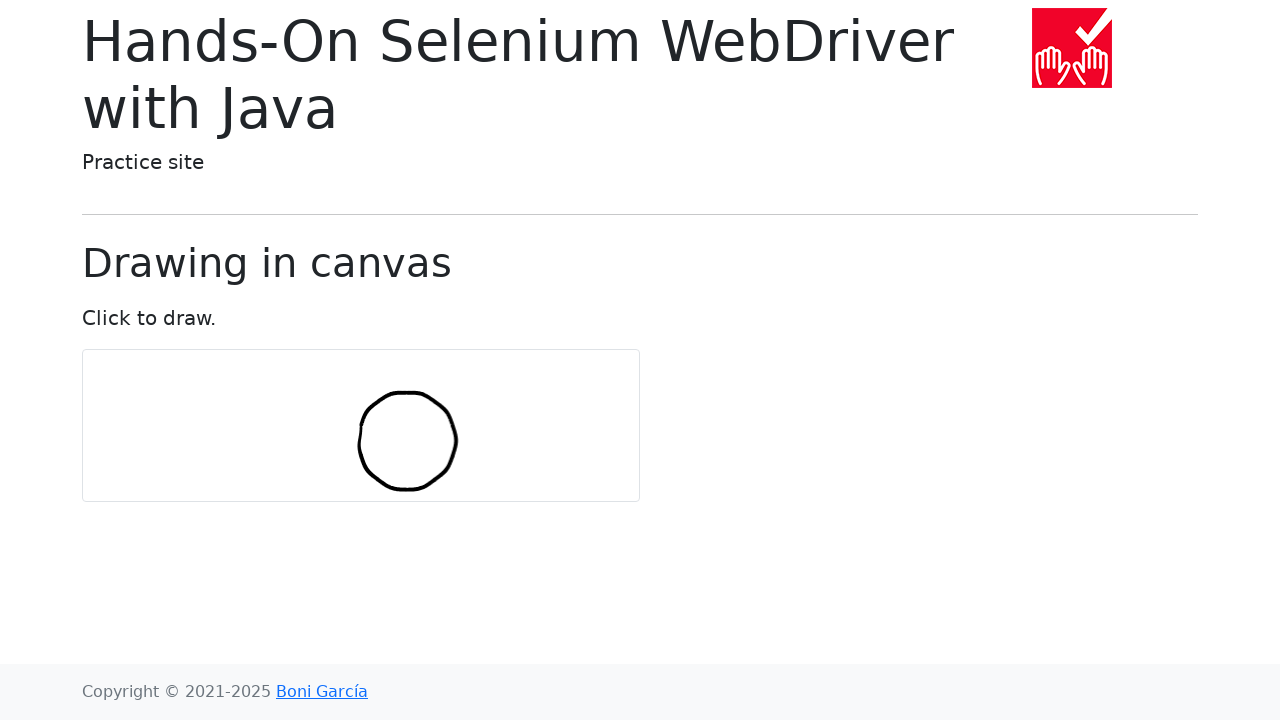

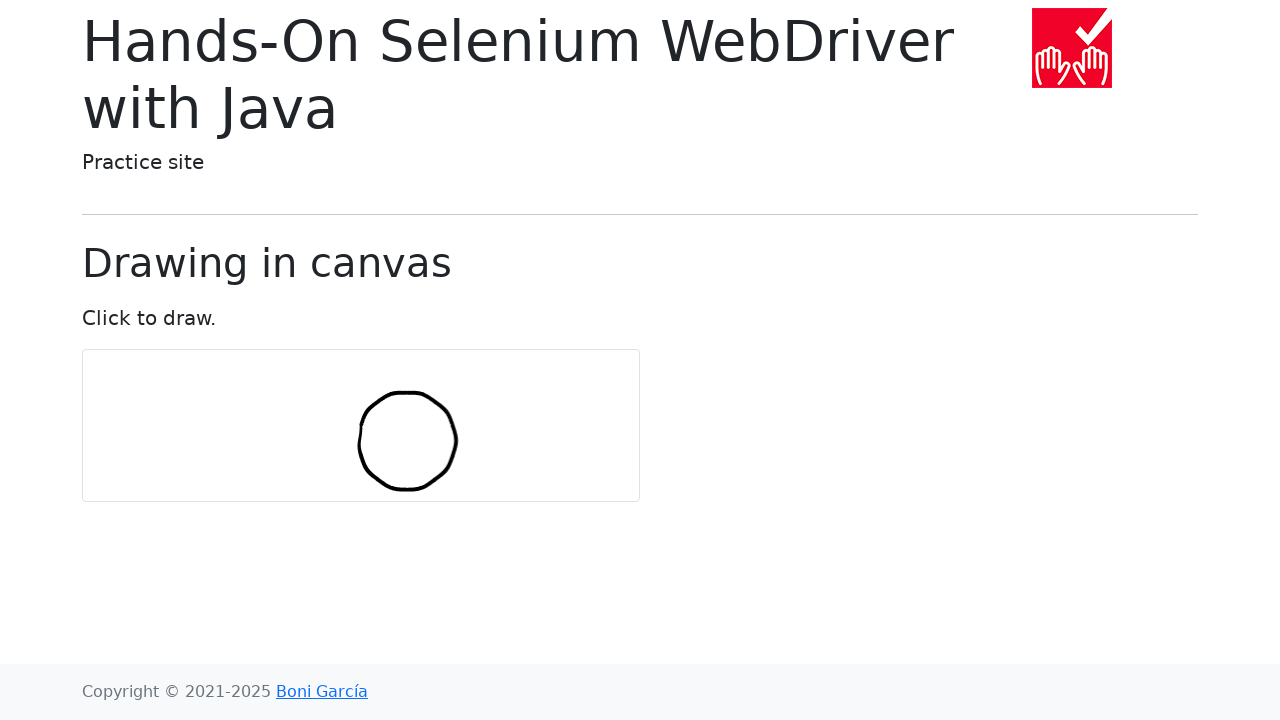